Tests browser window handling by opening multiple windows, switching between them, and navigating to different URLs

Starting URL: https://e-bebek.com

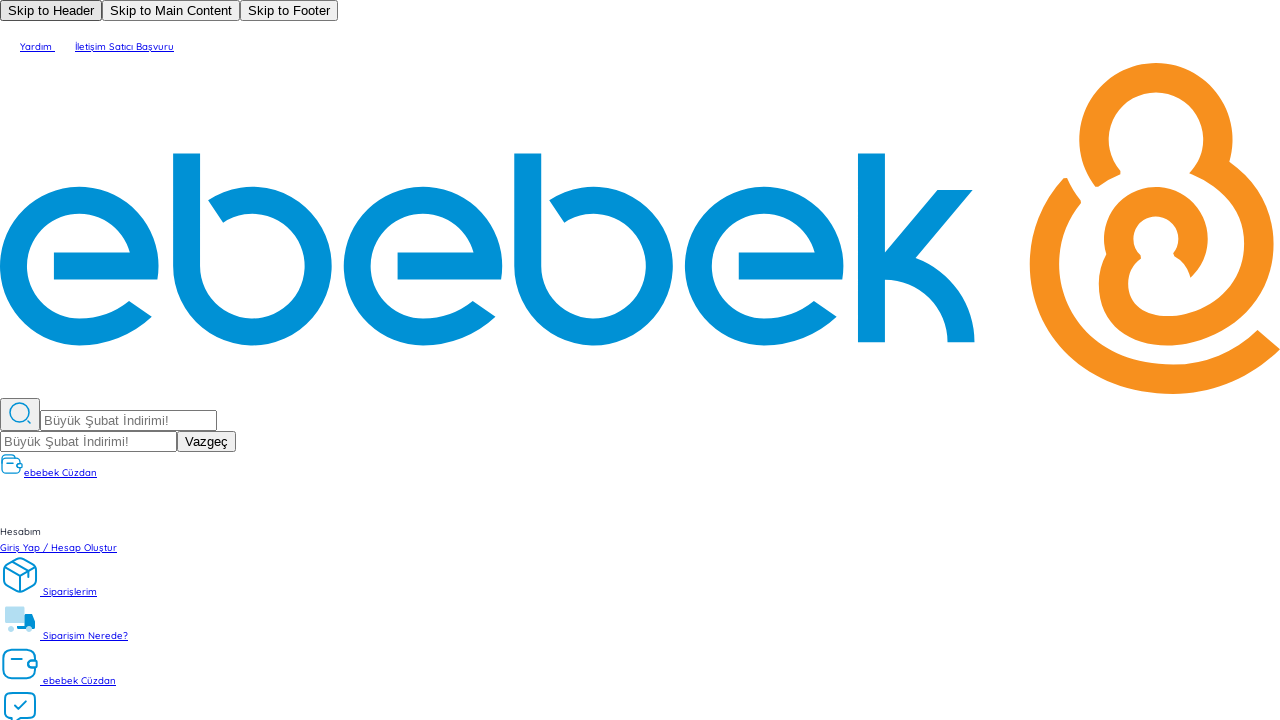

Stored reference to first page
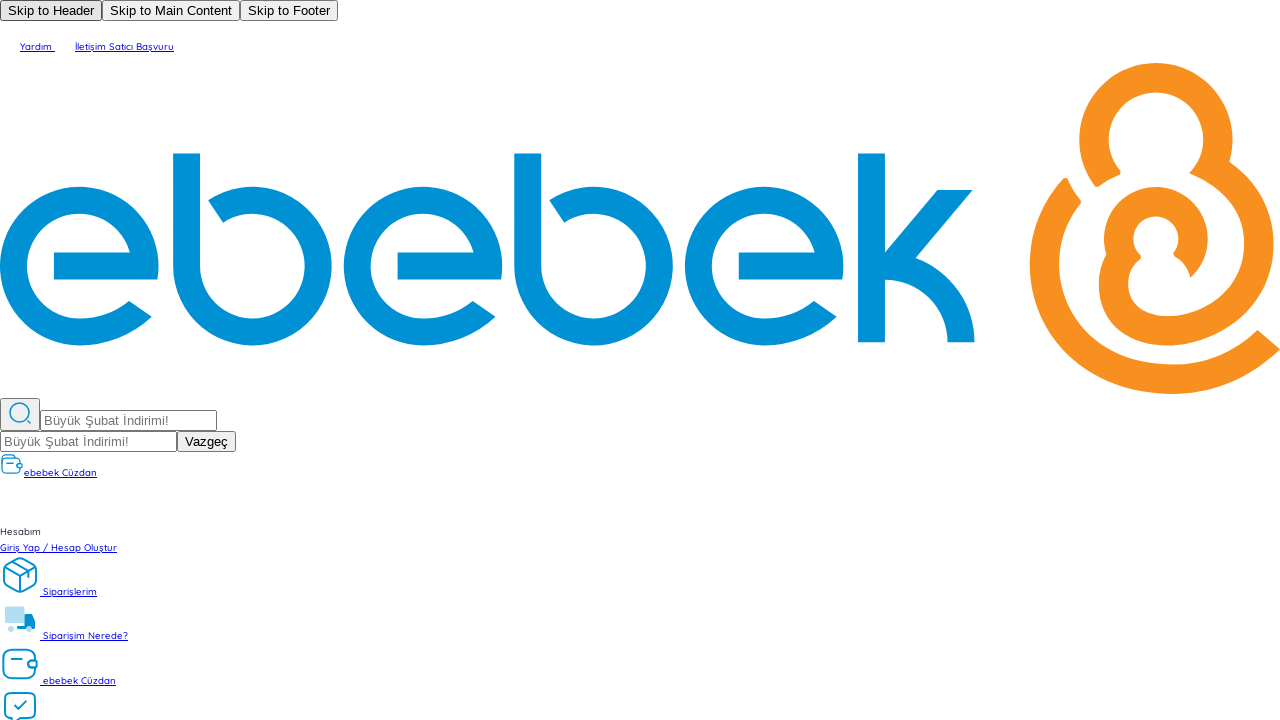

Opened a new page/window
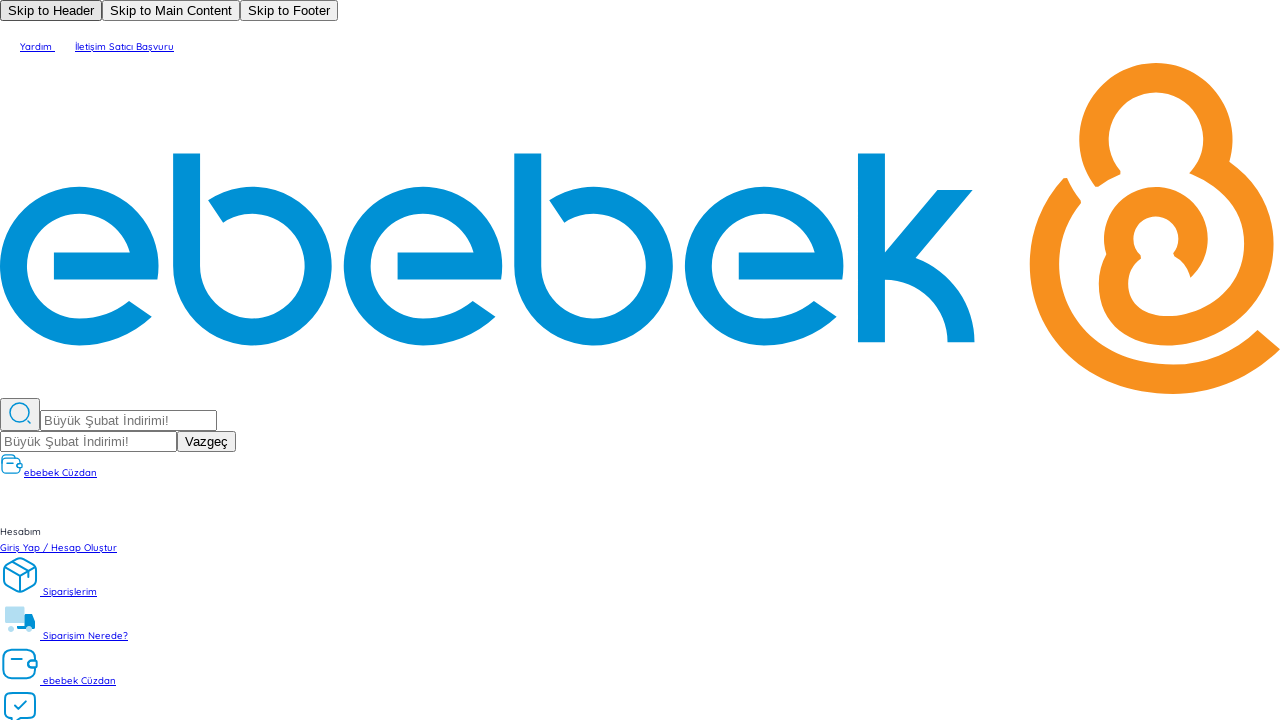

Navigated second window to https://example.com
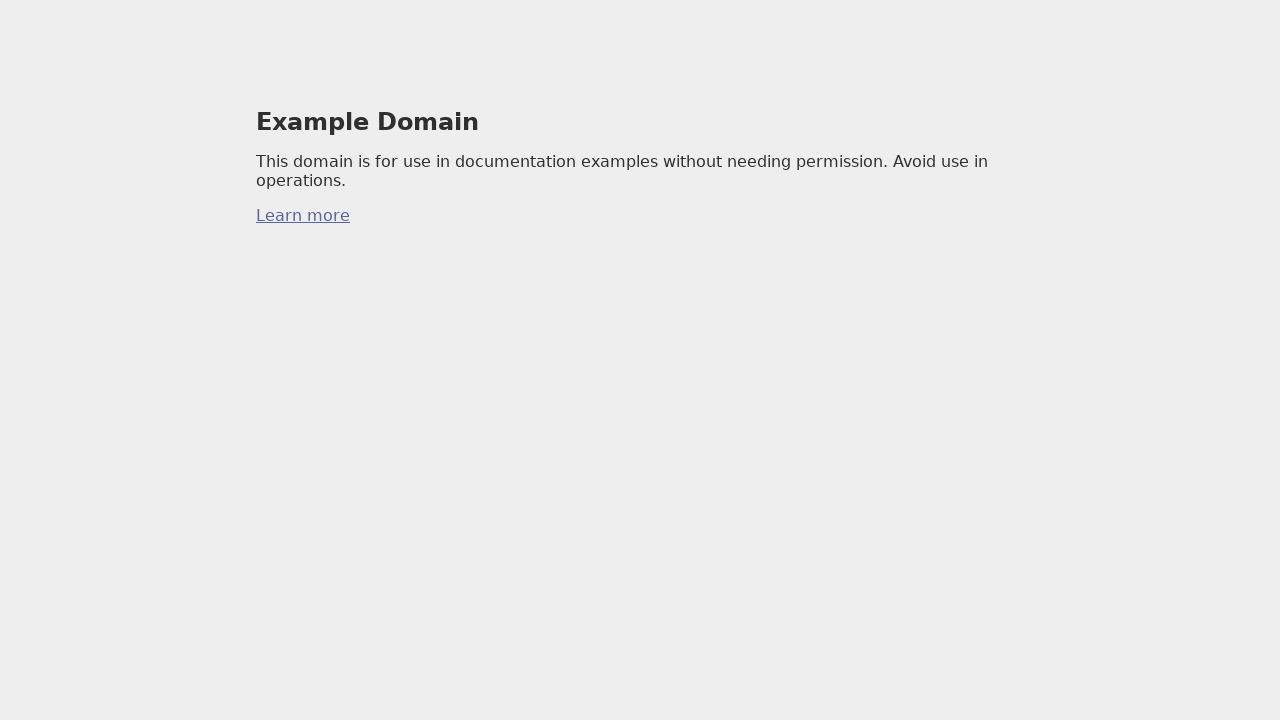

Brought first window to front
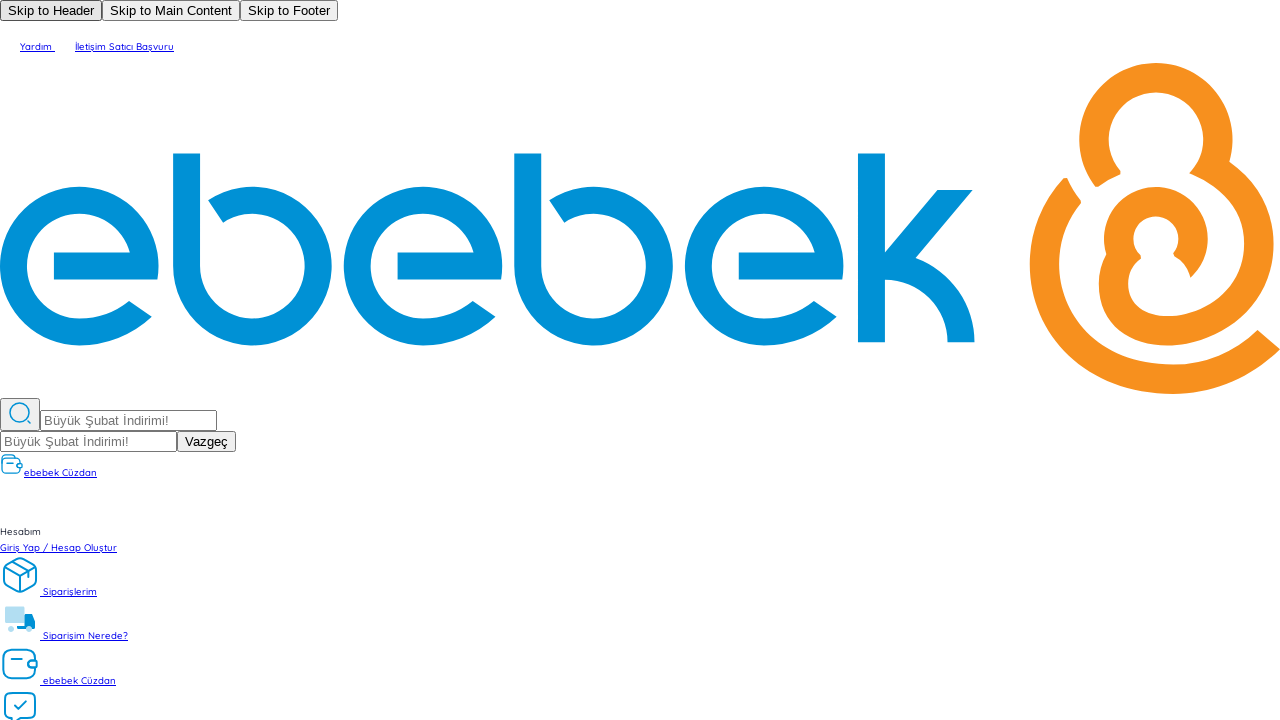

Navigated first window to https://e-bebek.com
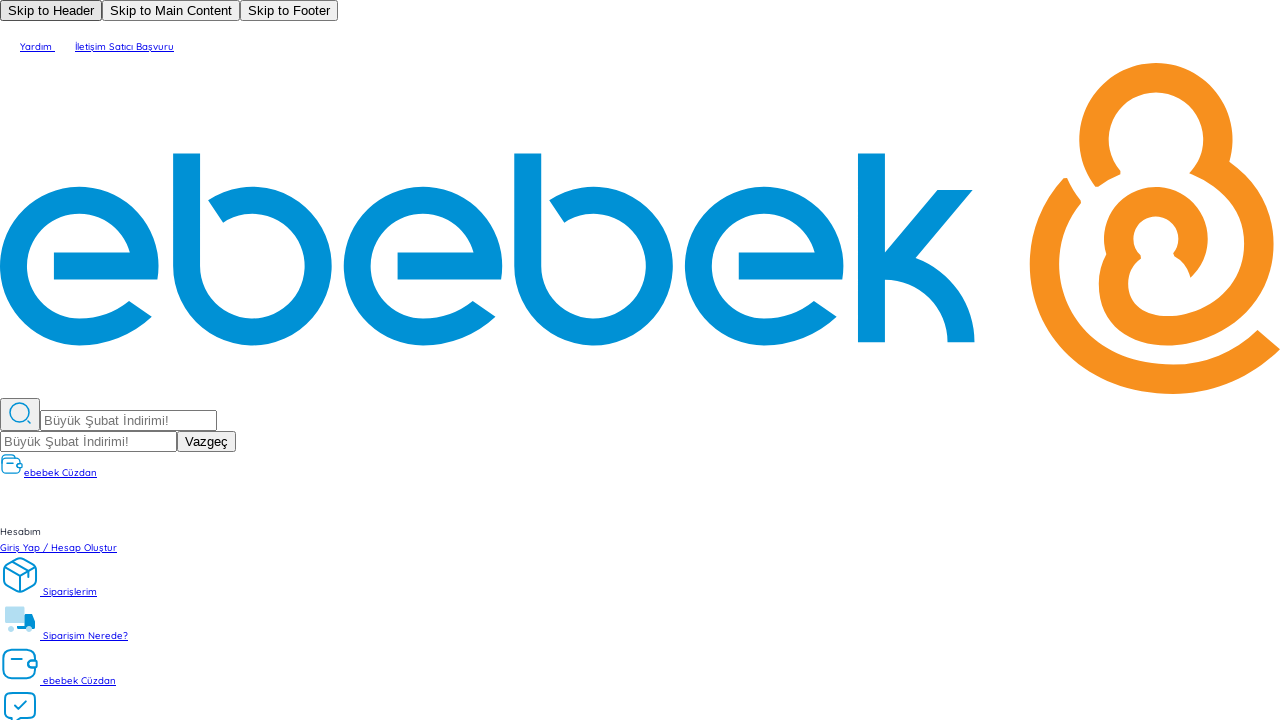

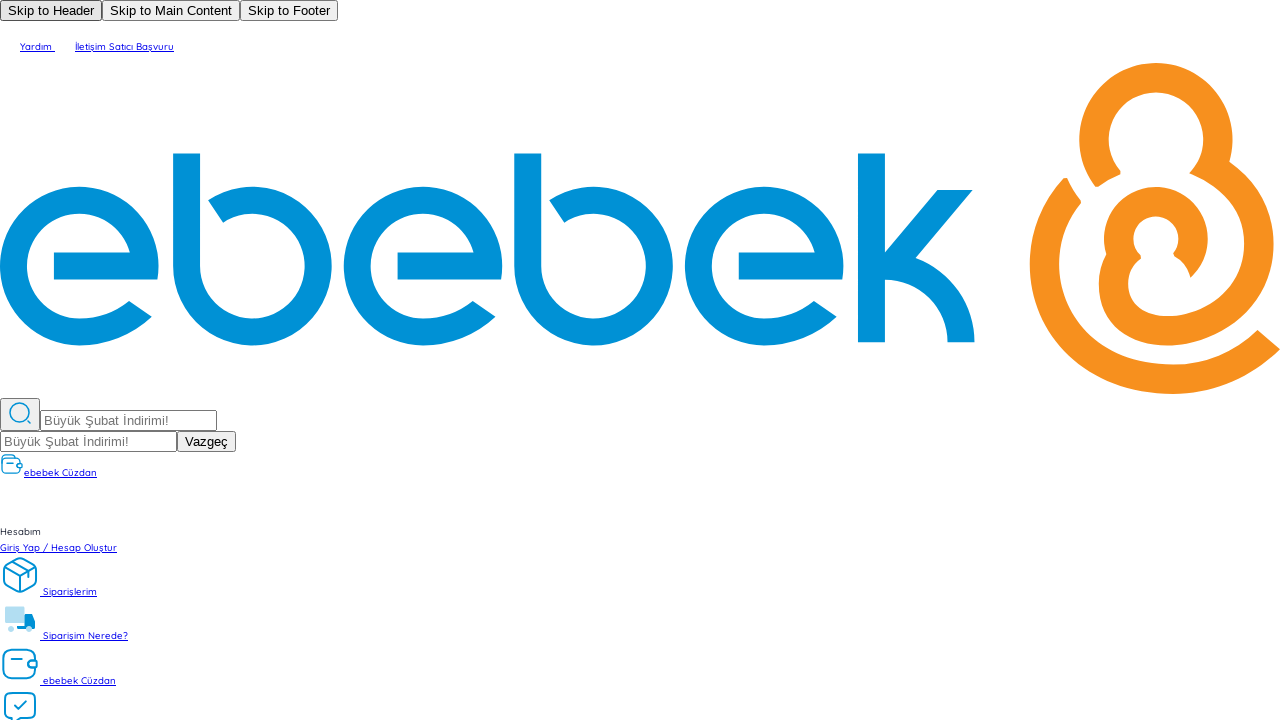